Tests checkbox functionality by clicking on three car brand checkboxes (BMW, Benz, Honda) and verifying their selection state changes

Starting URL: https://www.letskodeit.com/practice

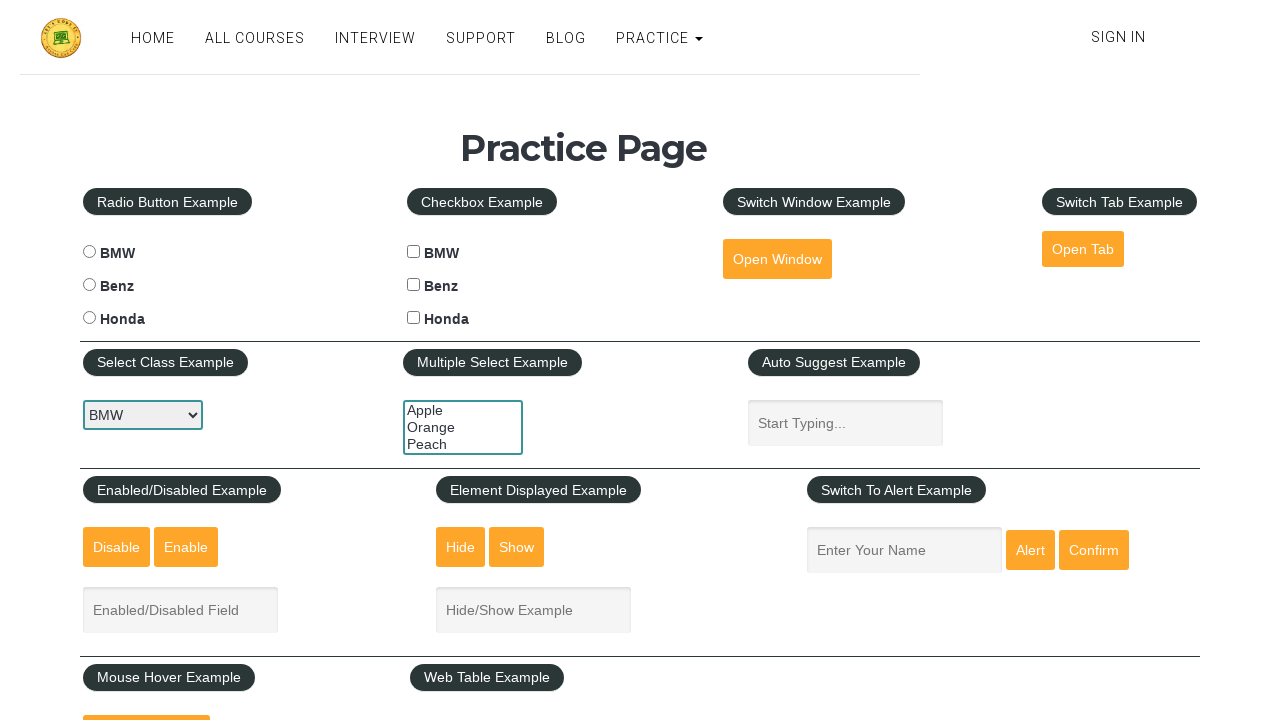

Navigated to practice page
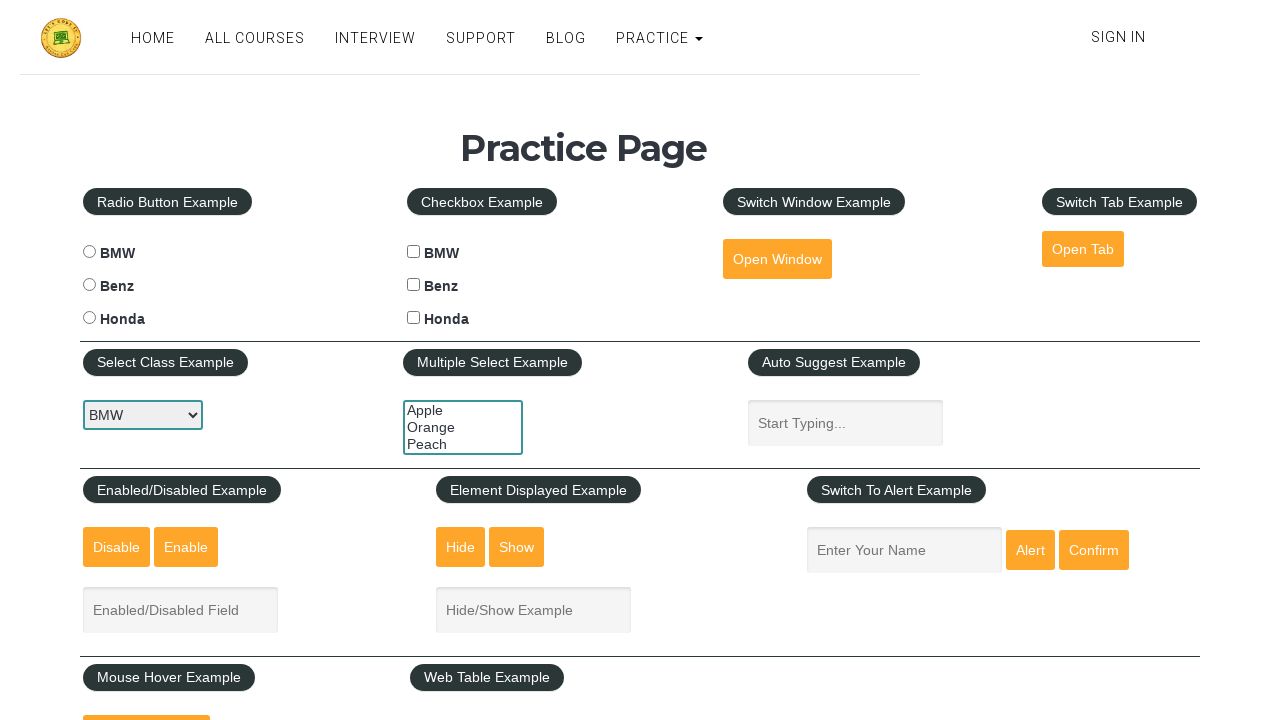

Clicked BMW checkbox at (414, 252) on #bmwcheck
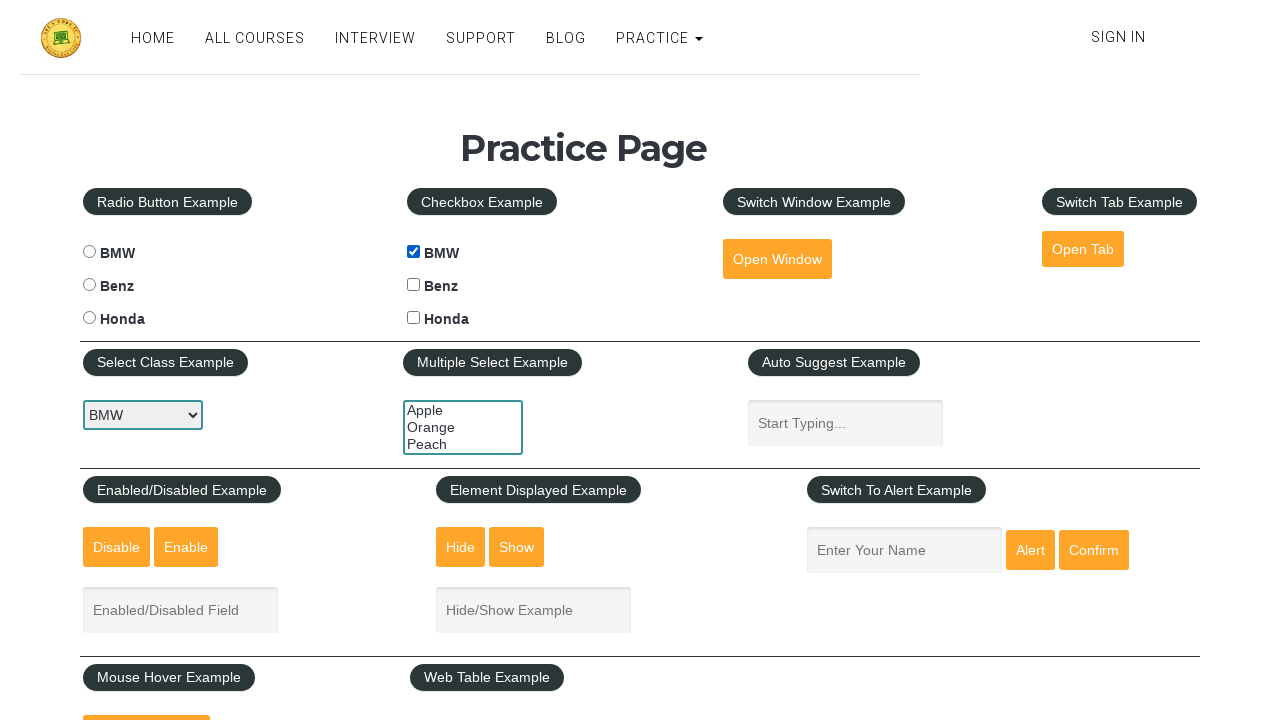

Waited 500ms for BMW checkbox state change
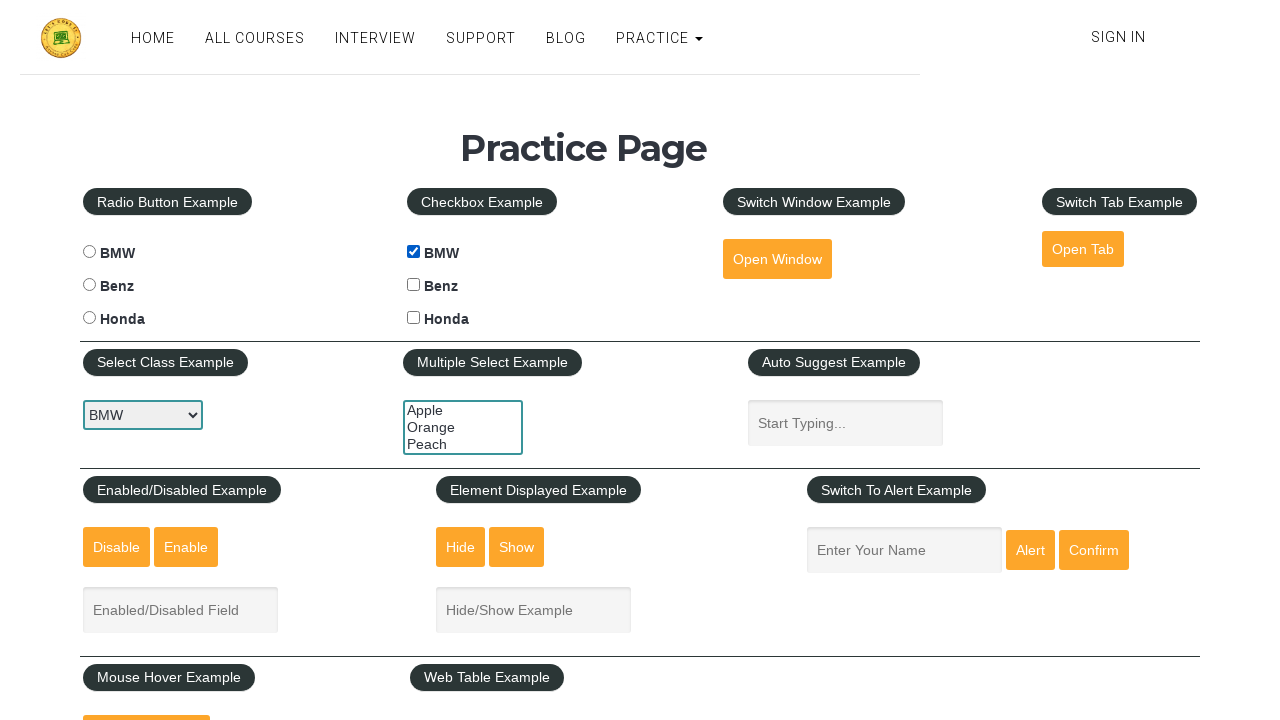

Clicked Benz checkbox at (414, 285) on #benzcheck
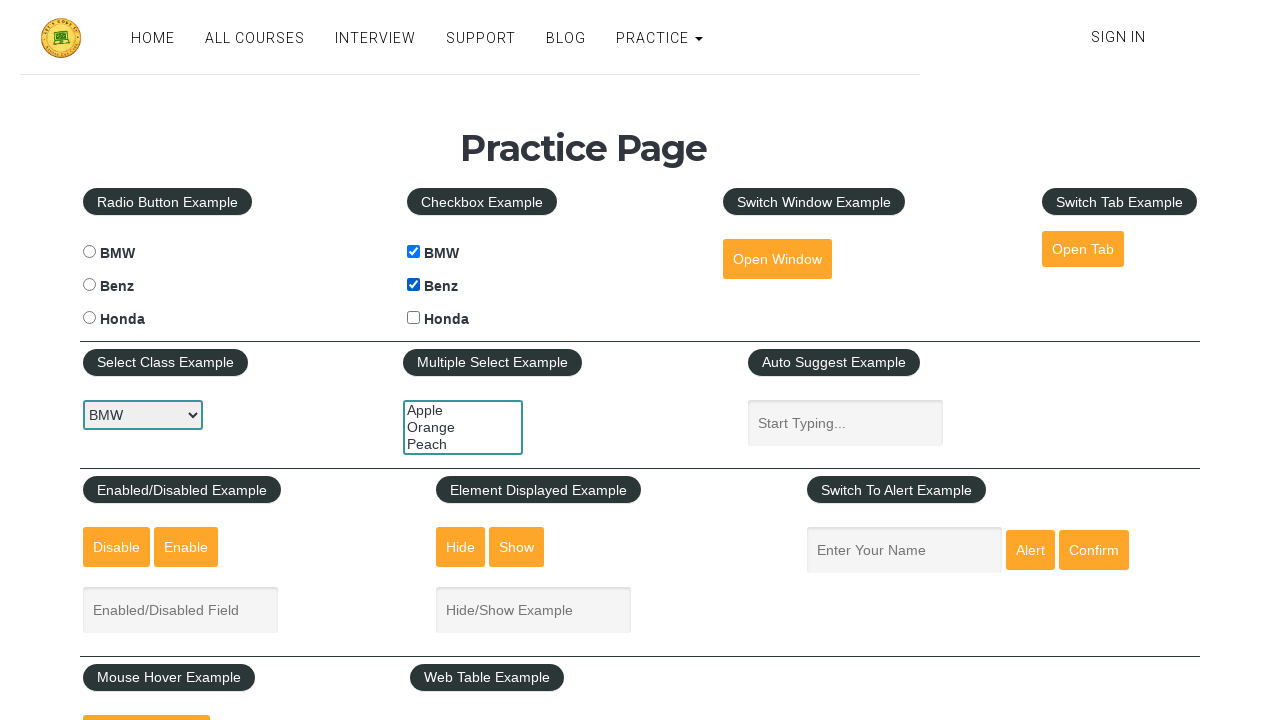

Waited 500ms for Benz checkbox state change
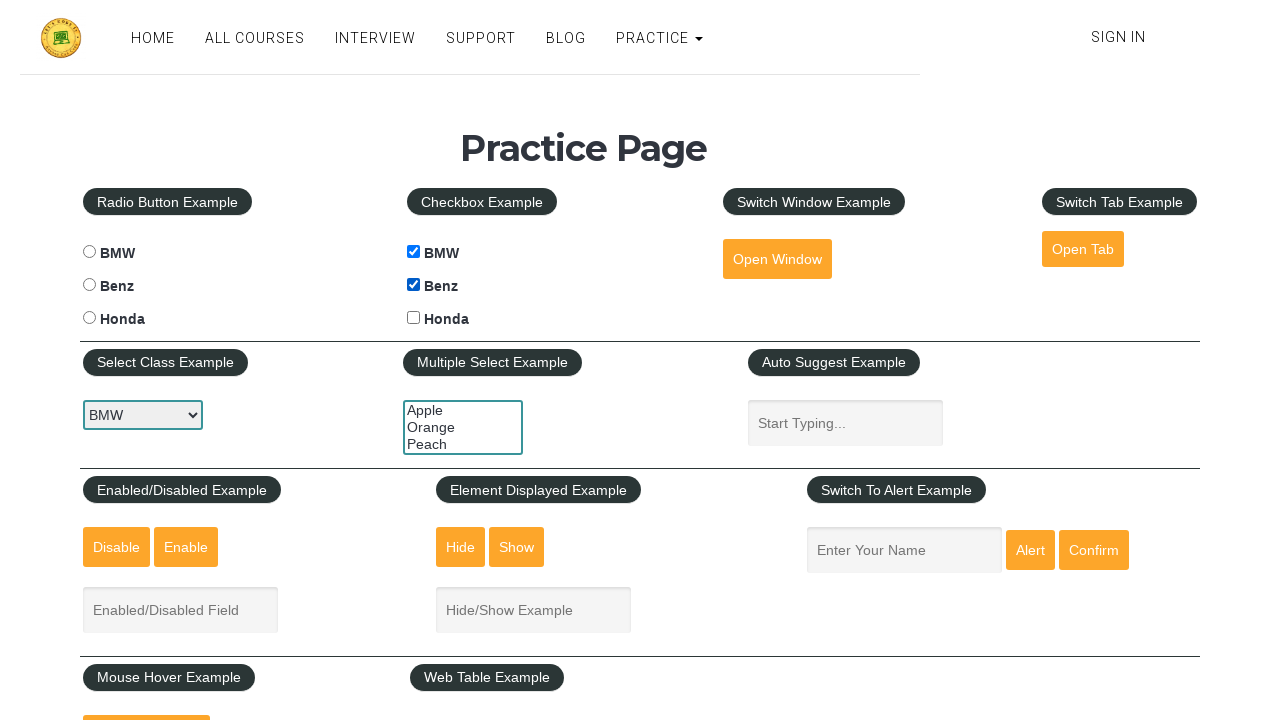

Clicked Honda checkbox at (414, 318) on #hondacheck
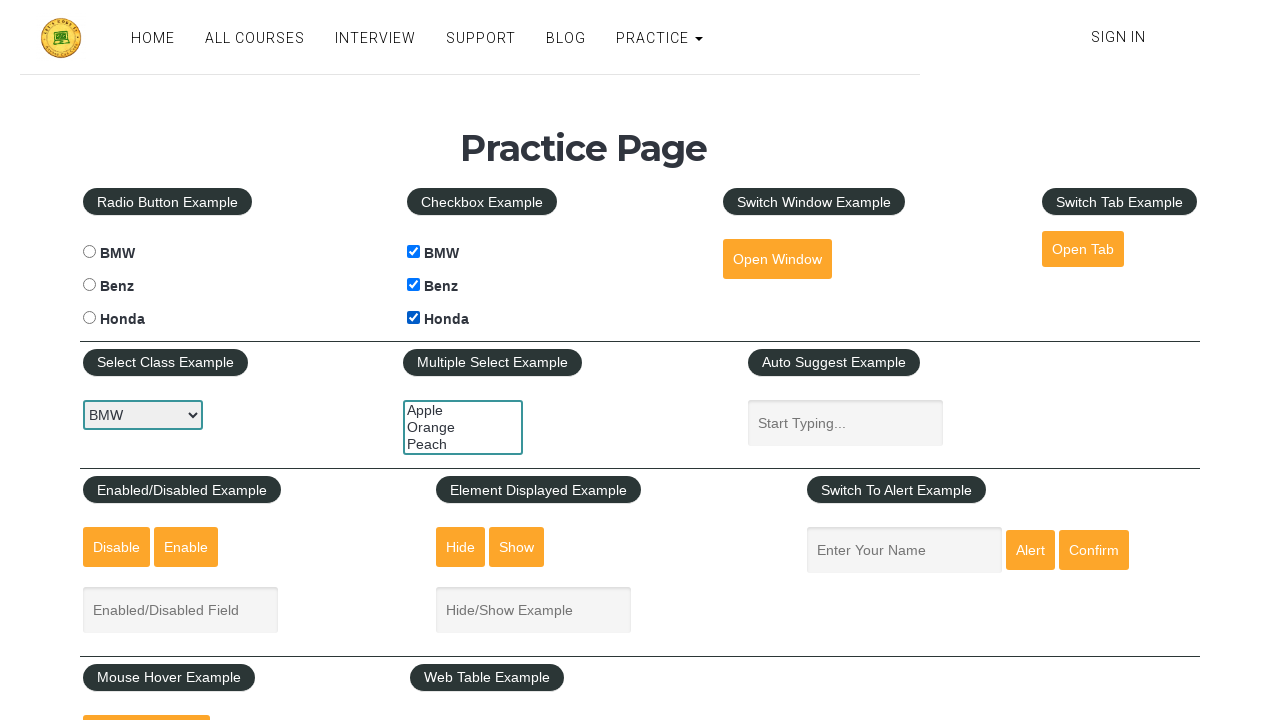

Verified Honda checkbox is selected
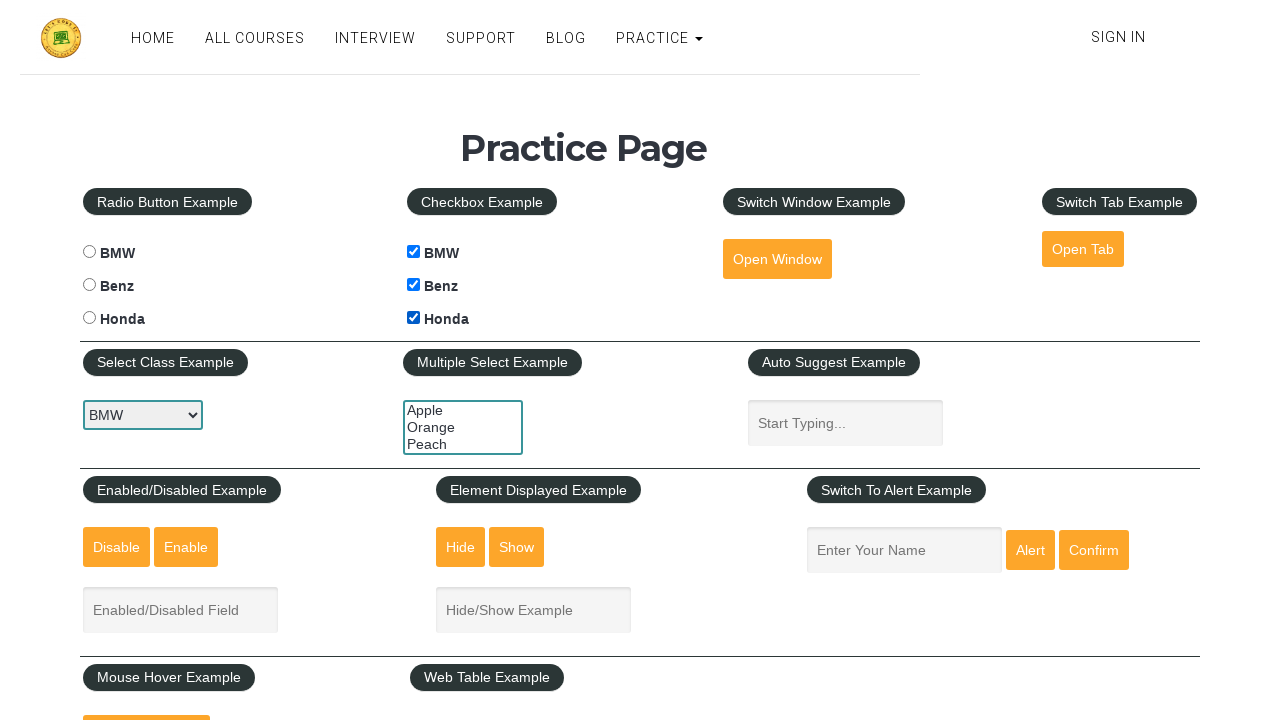

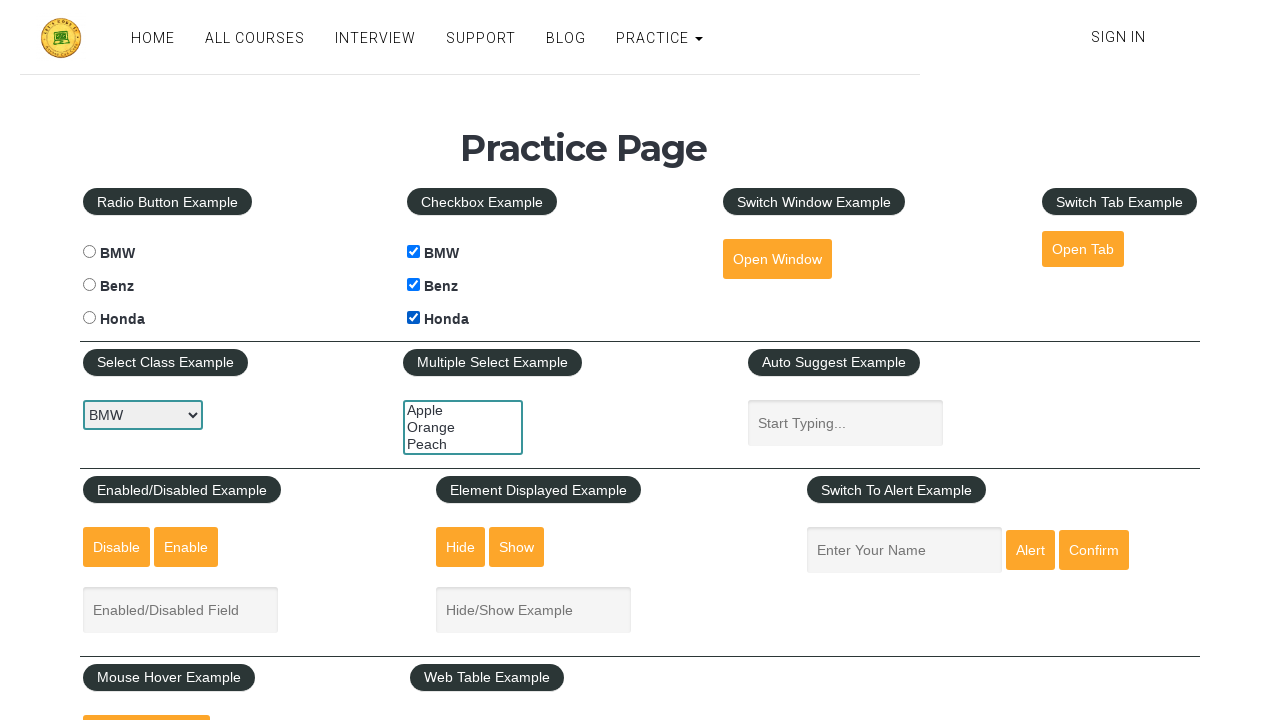